Tests registration form with mismatched confirmation email, verifying error message appears

Starting URL: https://alada.vn/tai-khoan/dang-ky.html

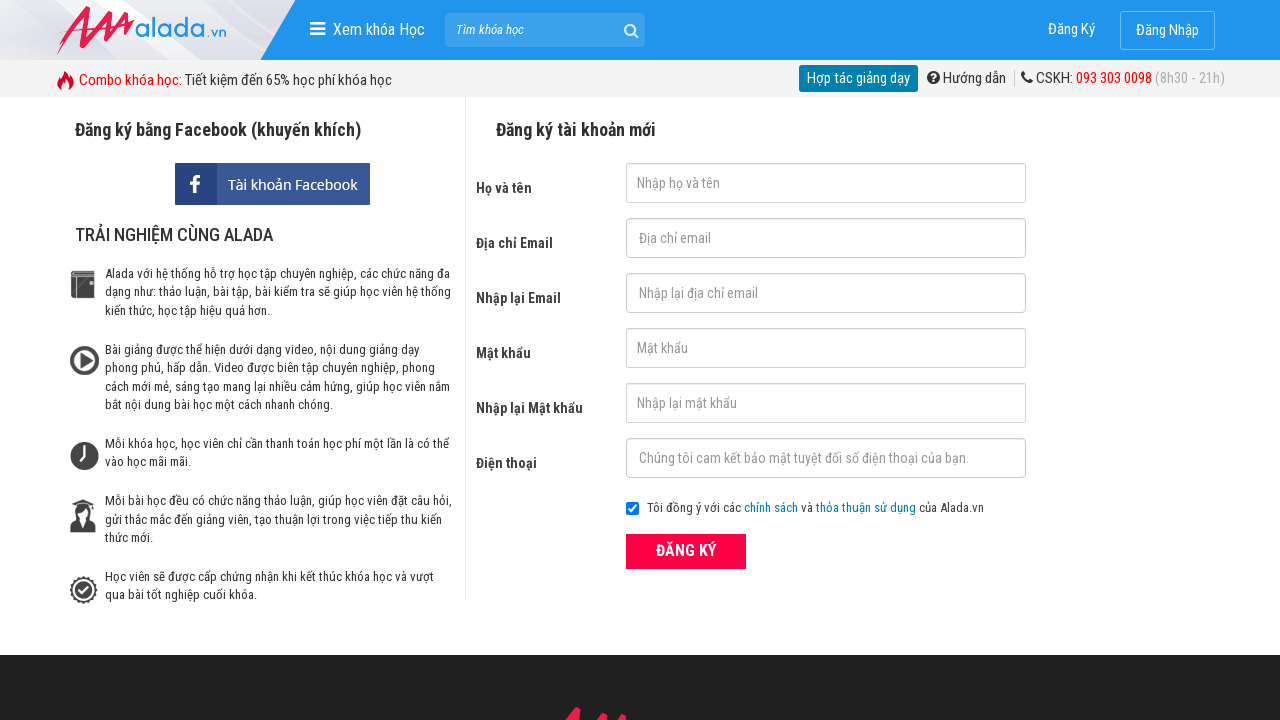

Filled first name field with 'John Kenedy' on #txtFirstname
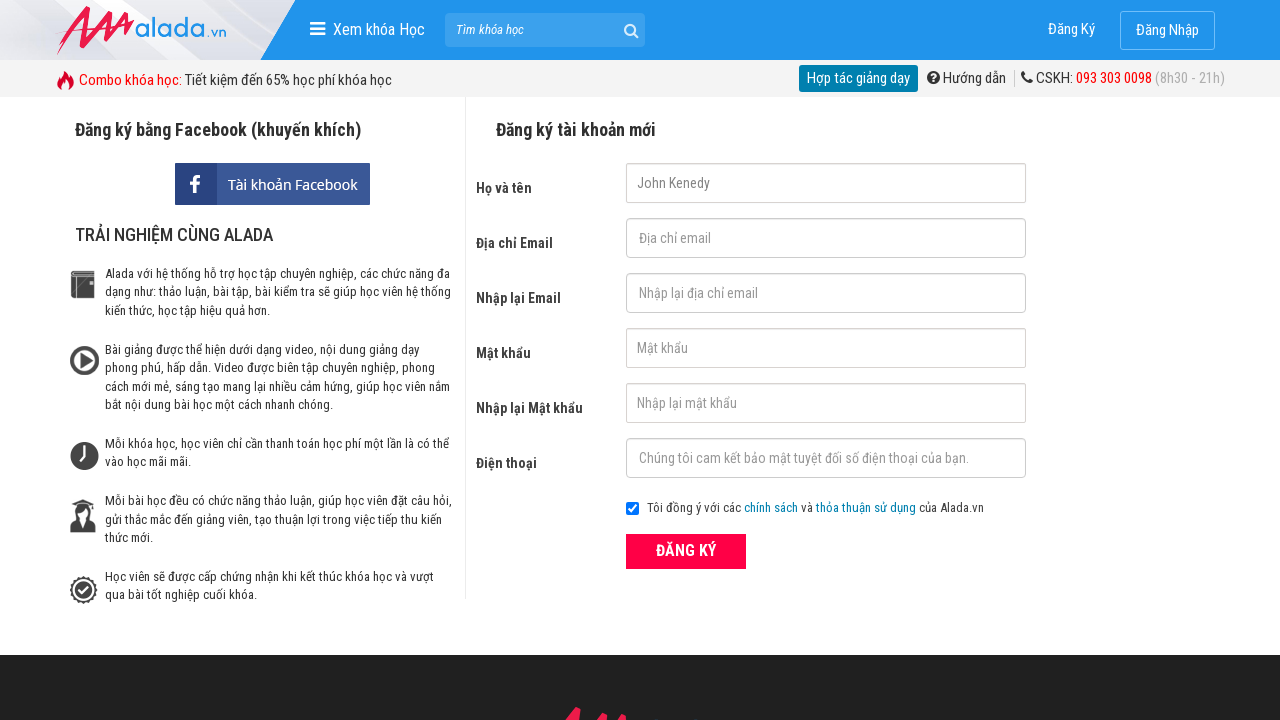

Filled email field with 'johnkenedy@gmail.net' on #txtEmail
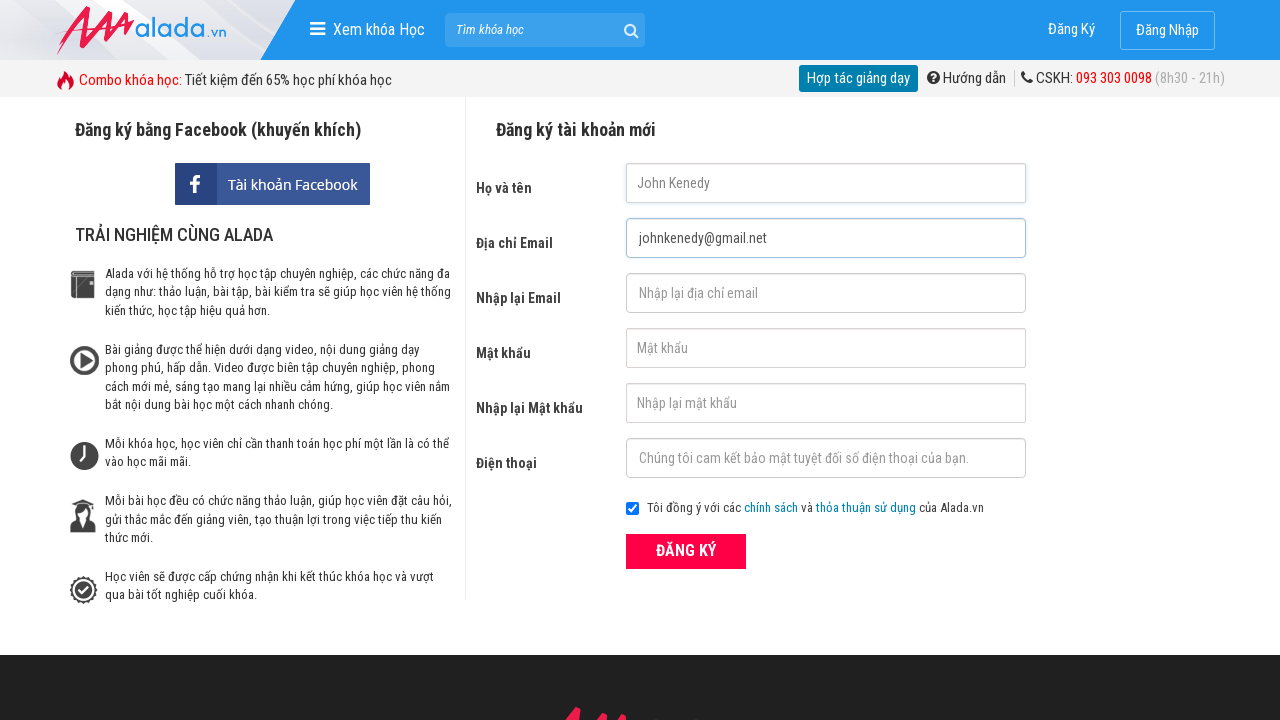

Filled confirmation email field with mismatched email 'johnkenedy@gmail.com' on #txtCEmail
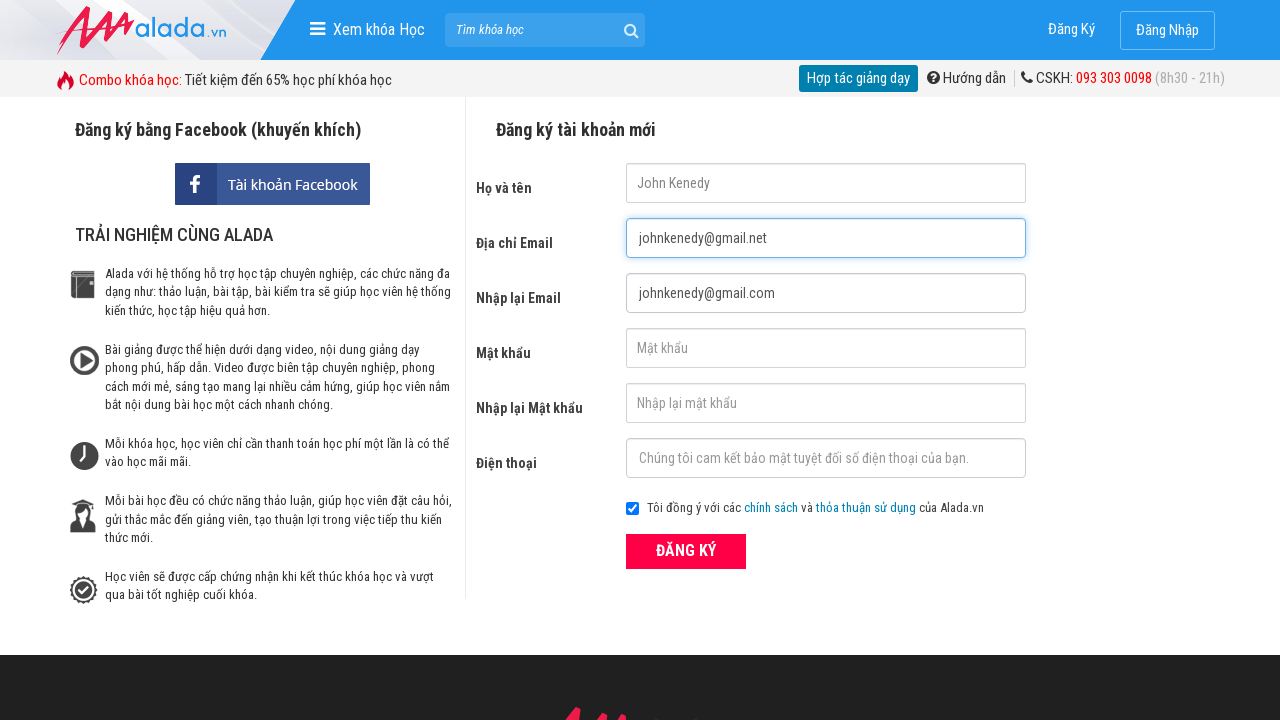

Filled password field with '123456' on #txtPassword
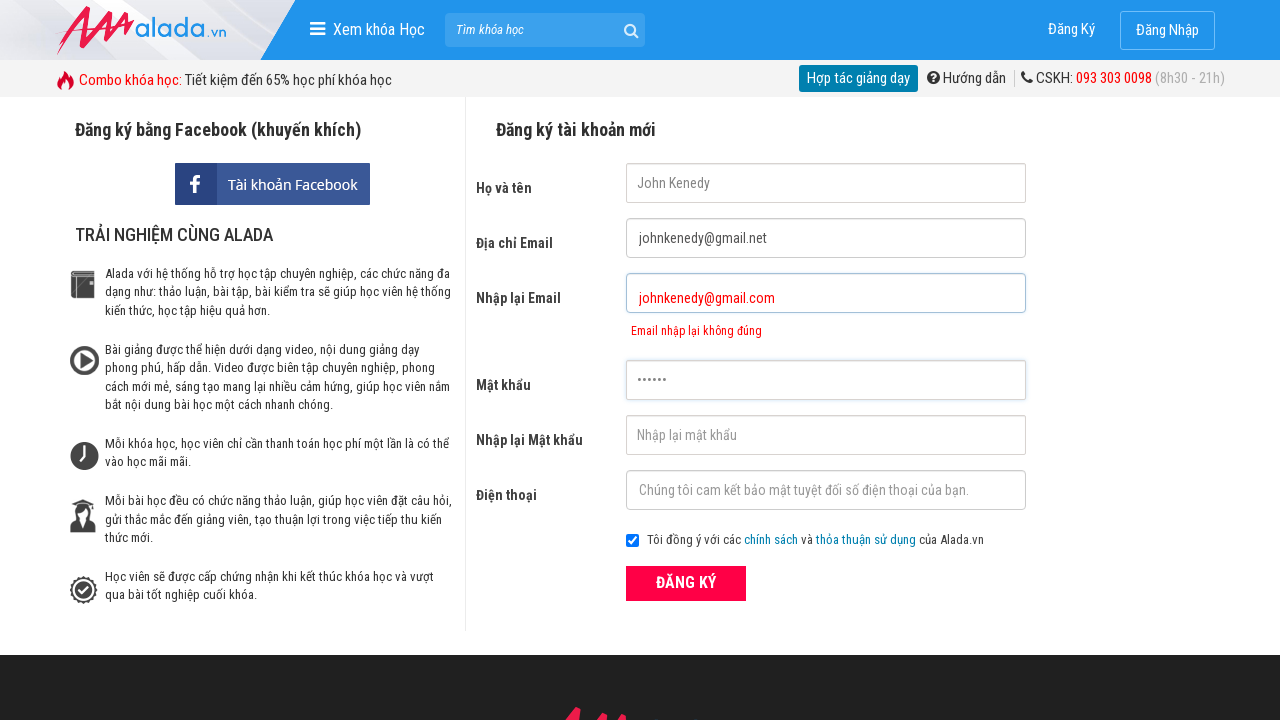

Filled confirm password field with '123456' on #txtCPassword
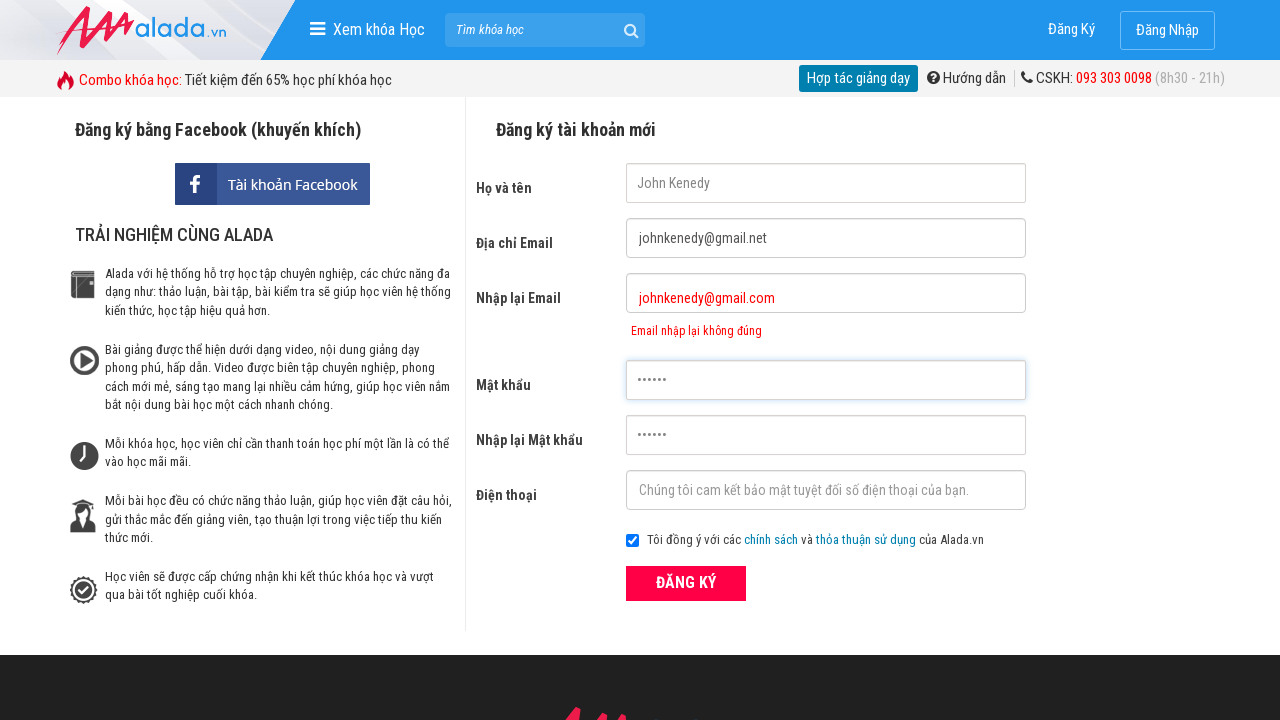

Filled phone field with '0987654321' on #txtPhone
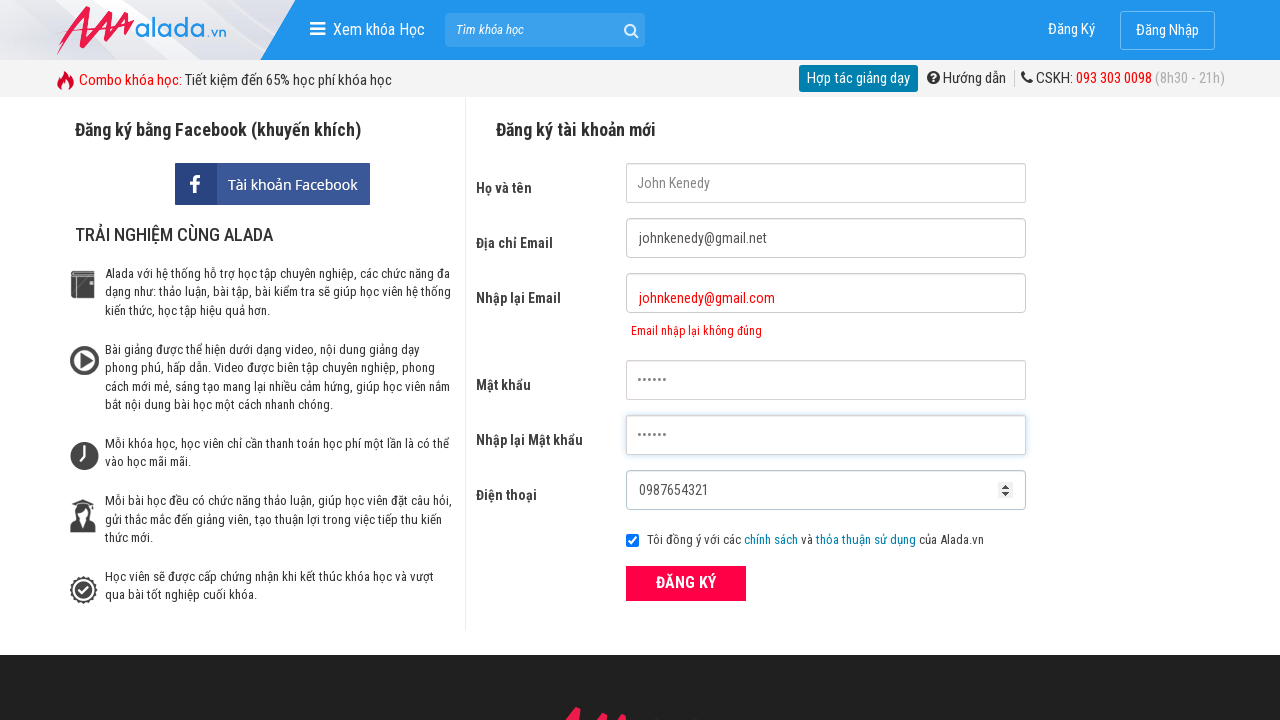

Clicked register button to submit form with mismatched confirmation email at (686, 583) on xpath=//form[@id='frmLogin']//button[text()='ĐĂNG KÝ']
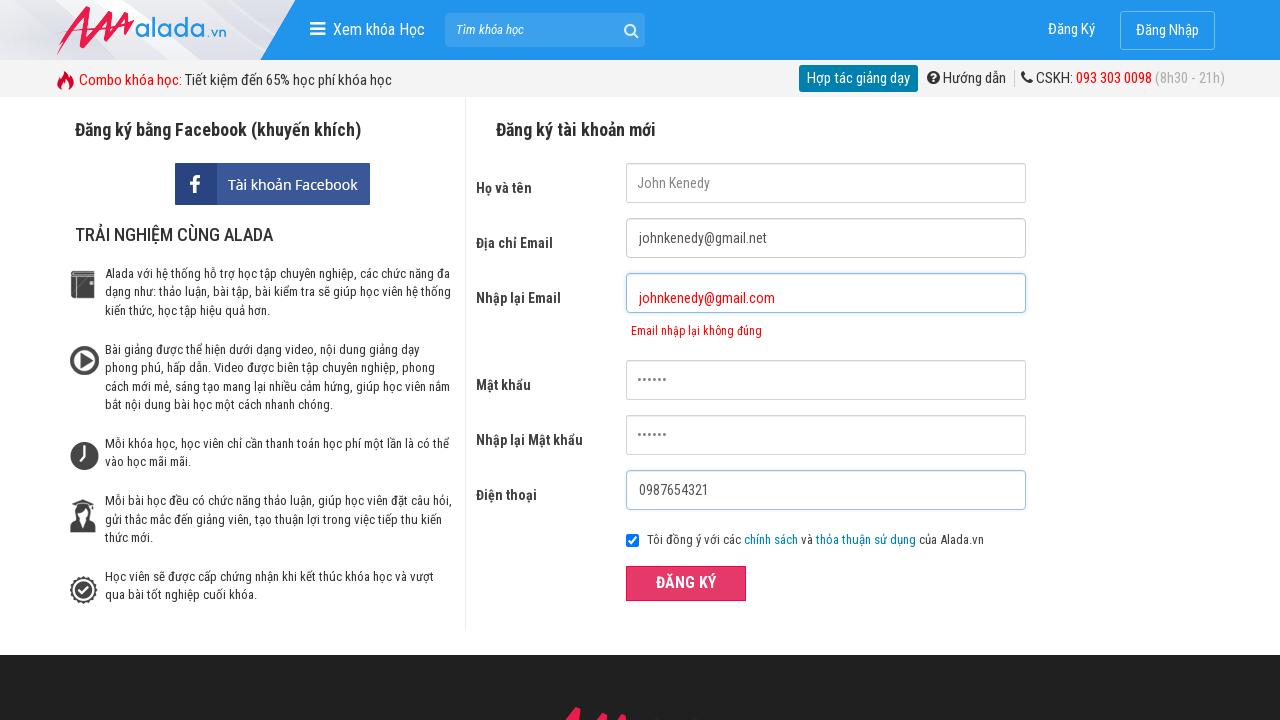

Error message appeared for confirmation email field
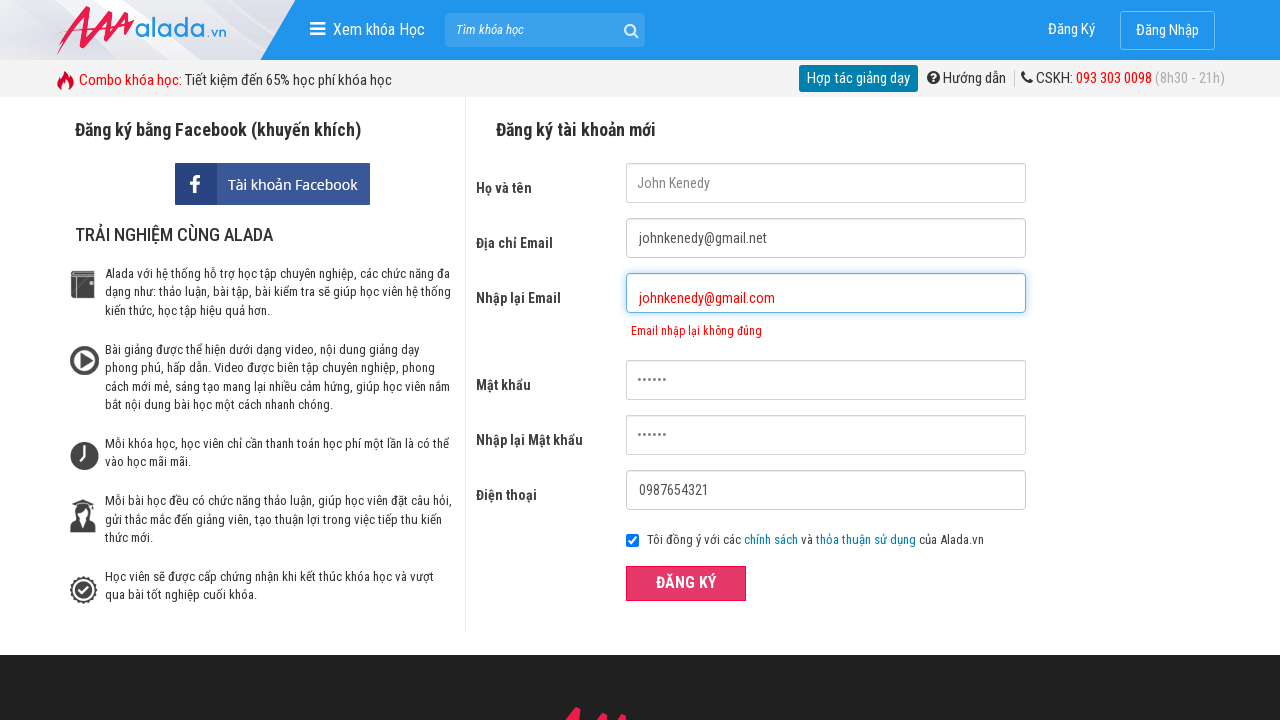

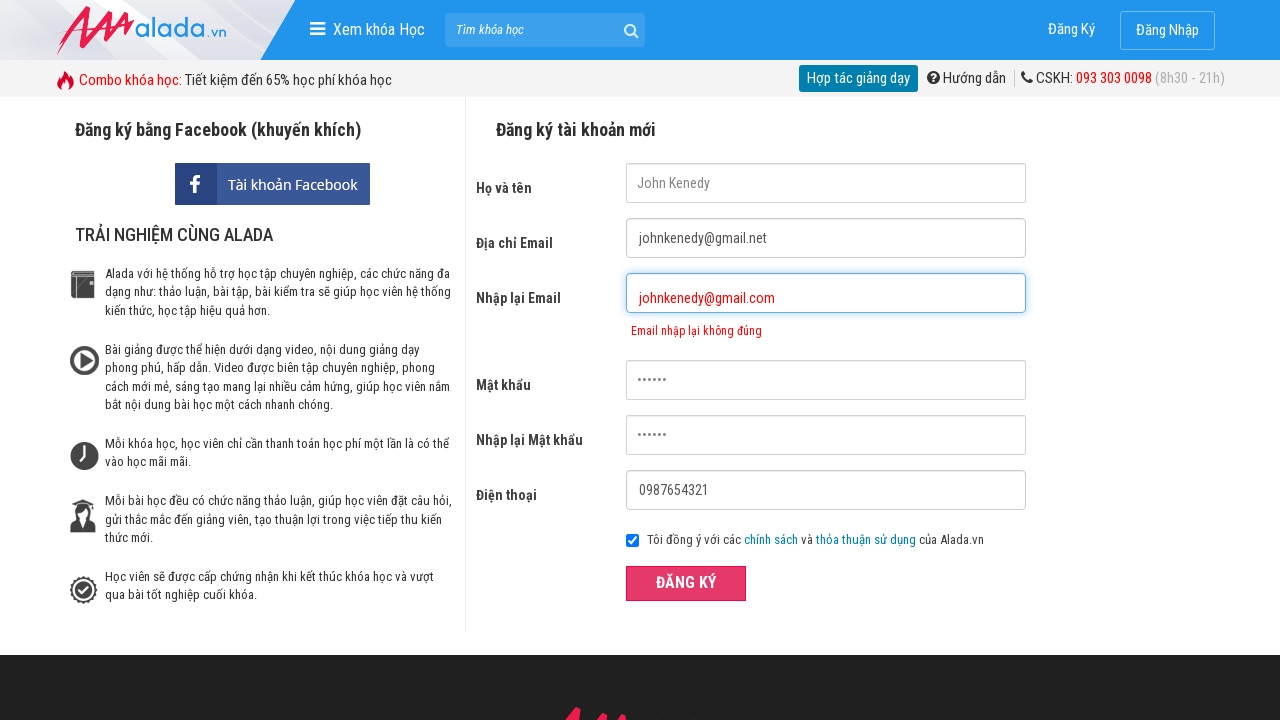